Tests an e-commerce checkout flow by adding items to cart, adjusting quantities, and completing the order with country selection

Starting URL: https://rahulshettyacademy.com/seleniumPractise/#/

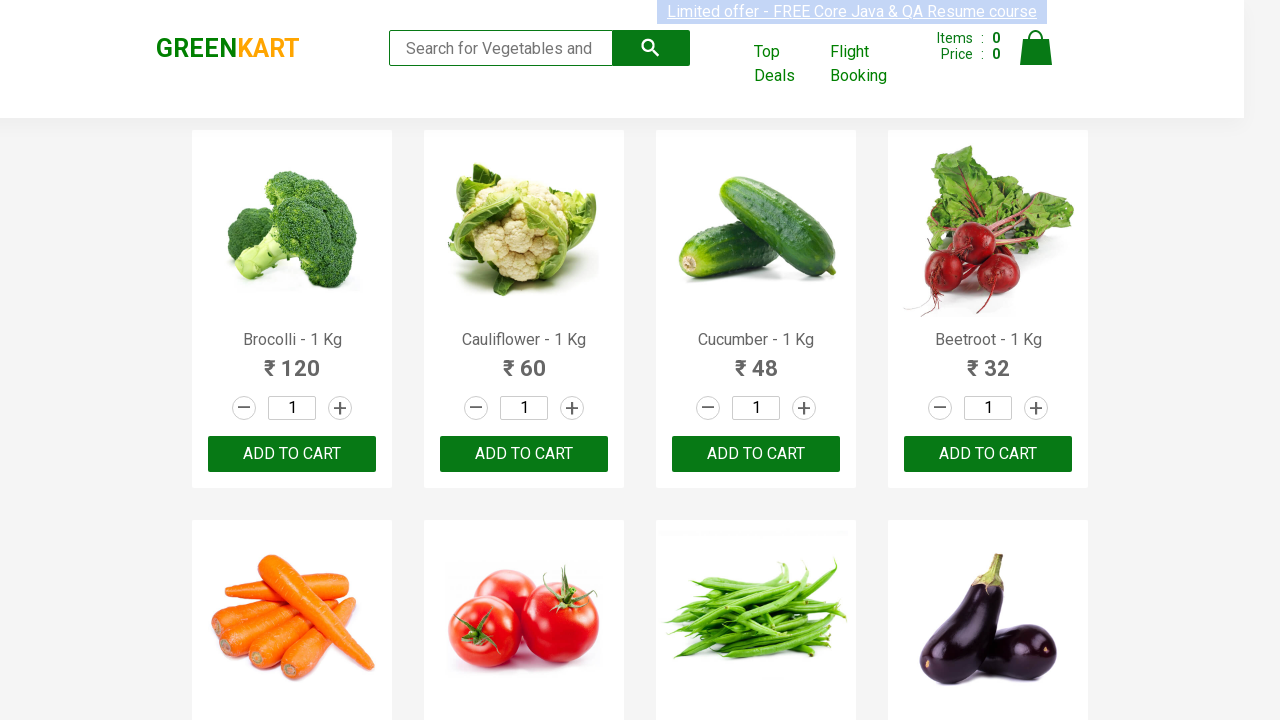

Waited for page to load (networkidle)
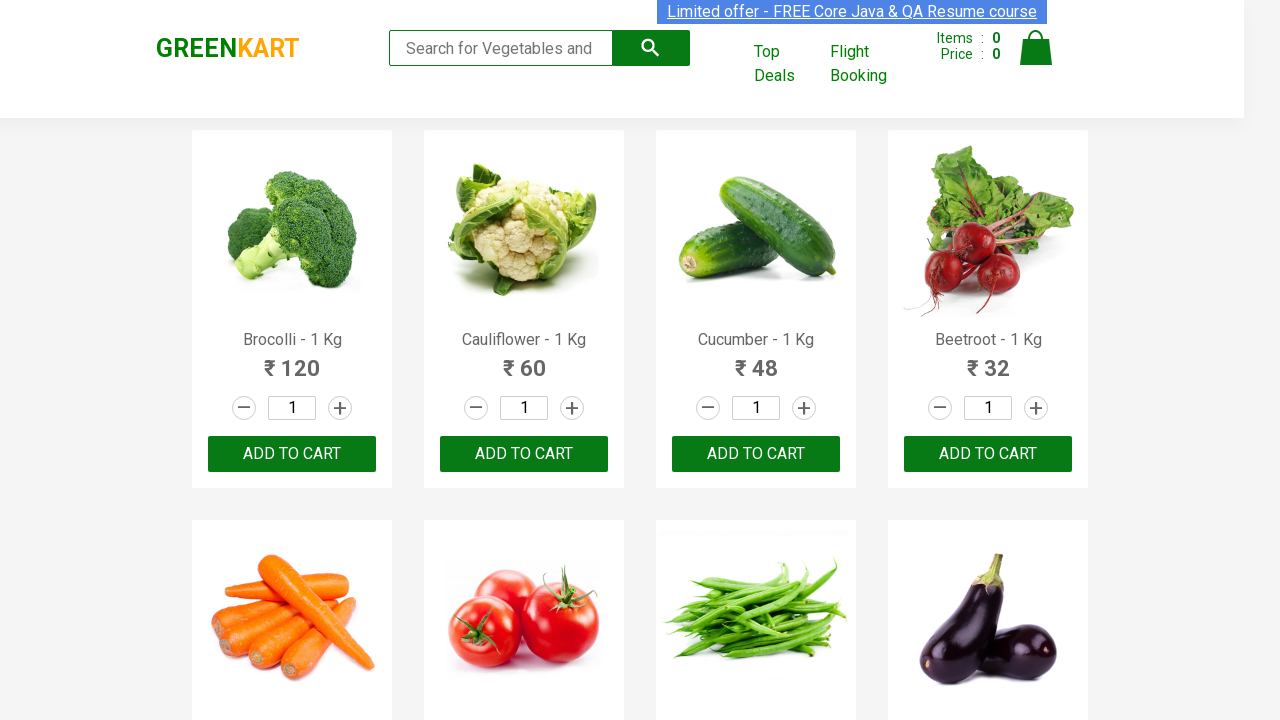

Clicked increment button to increase quantity of first item at (340, 408) on [class="increment"] >> nth=0
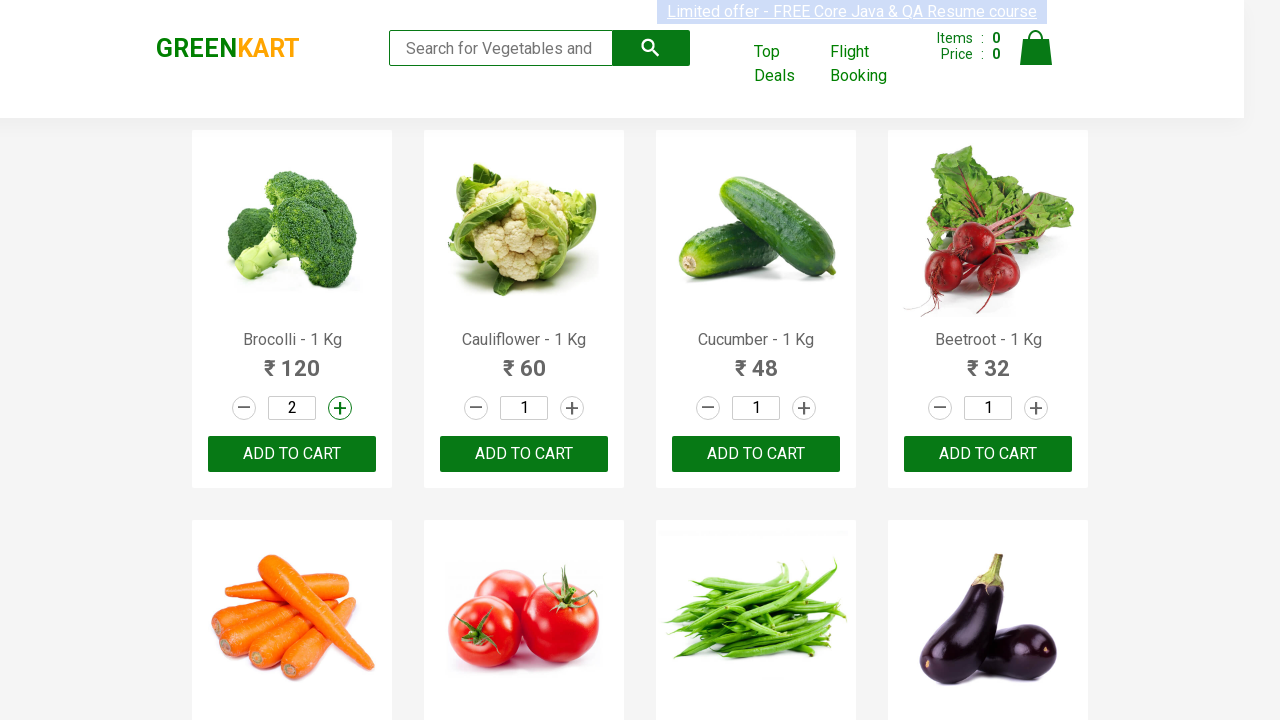

Added first item to cart at (292, 454) on [class="product-action"] >> nth=0
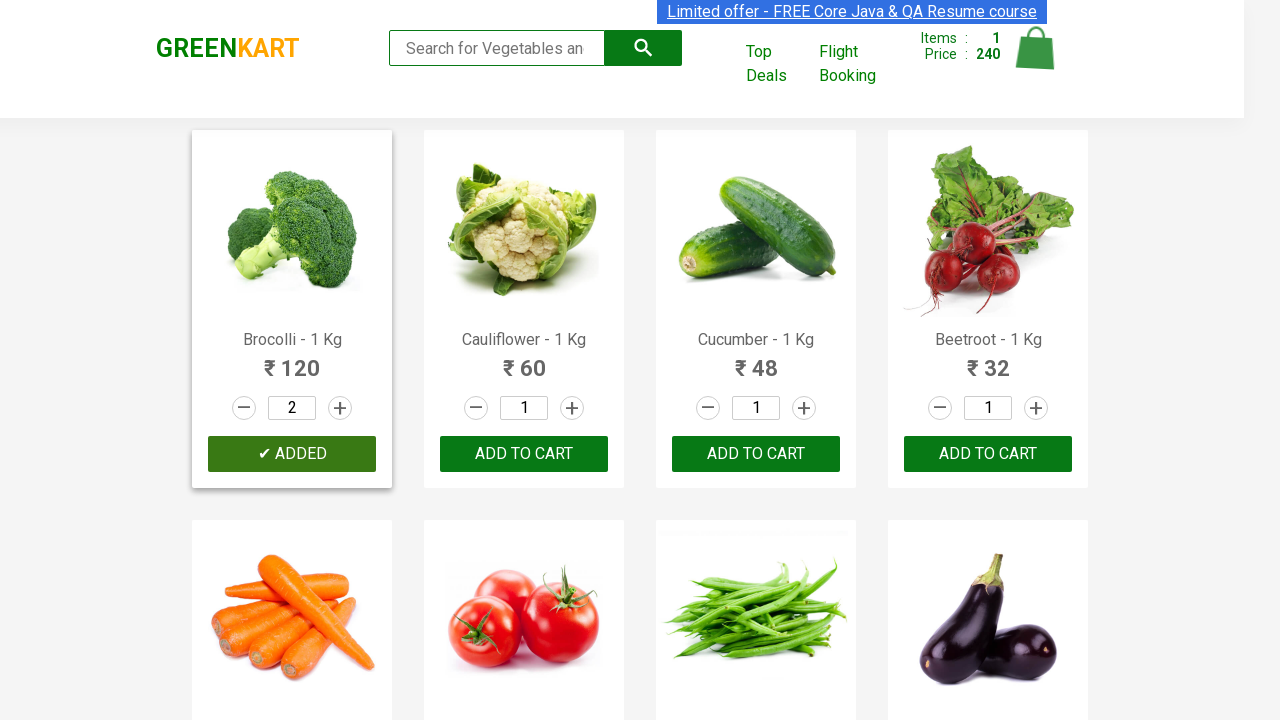

Clicked cart/bag icon to view cart at (1036, 48) on [src="https://rahulshettyacademy.com/seleniumPractise/images/bag.png"]
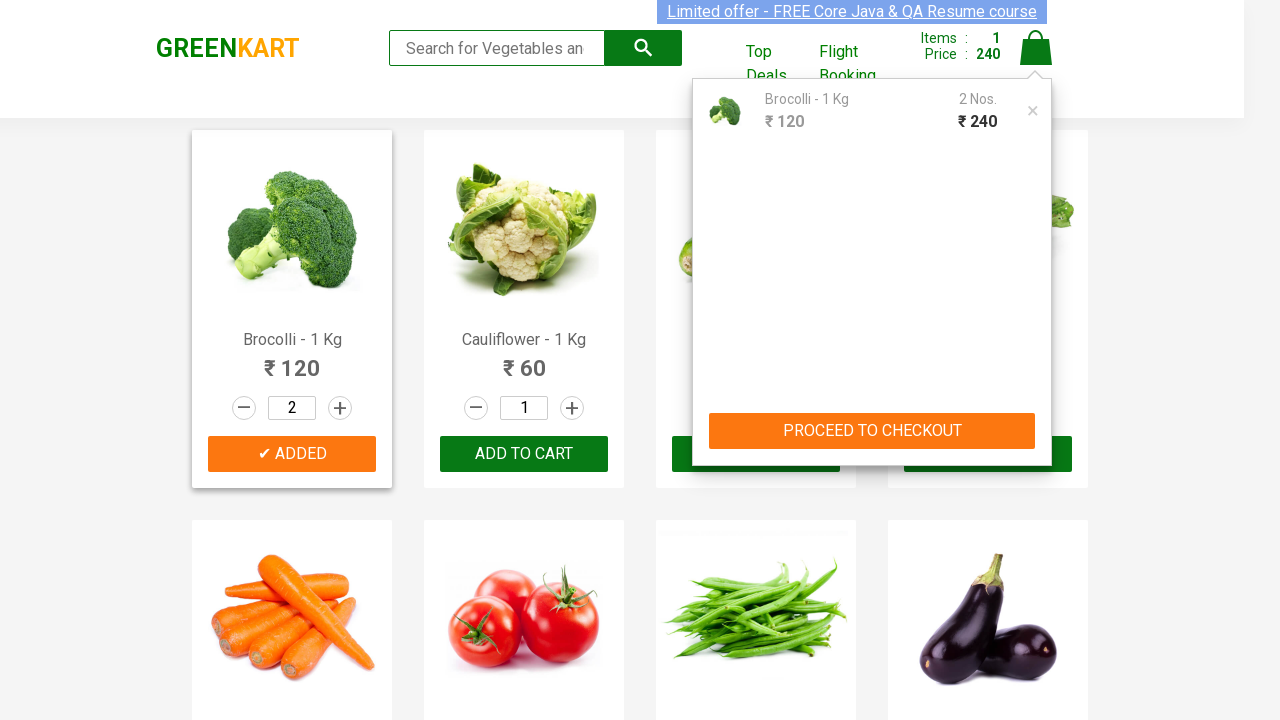

Clicked PROCEED TO CHECKOUT button at (872, 431) on internal:text="PROCEED TO CHECKOUT"i
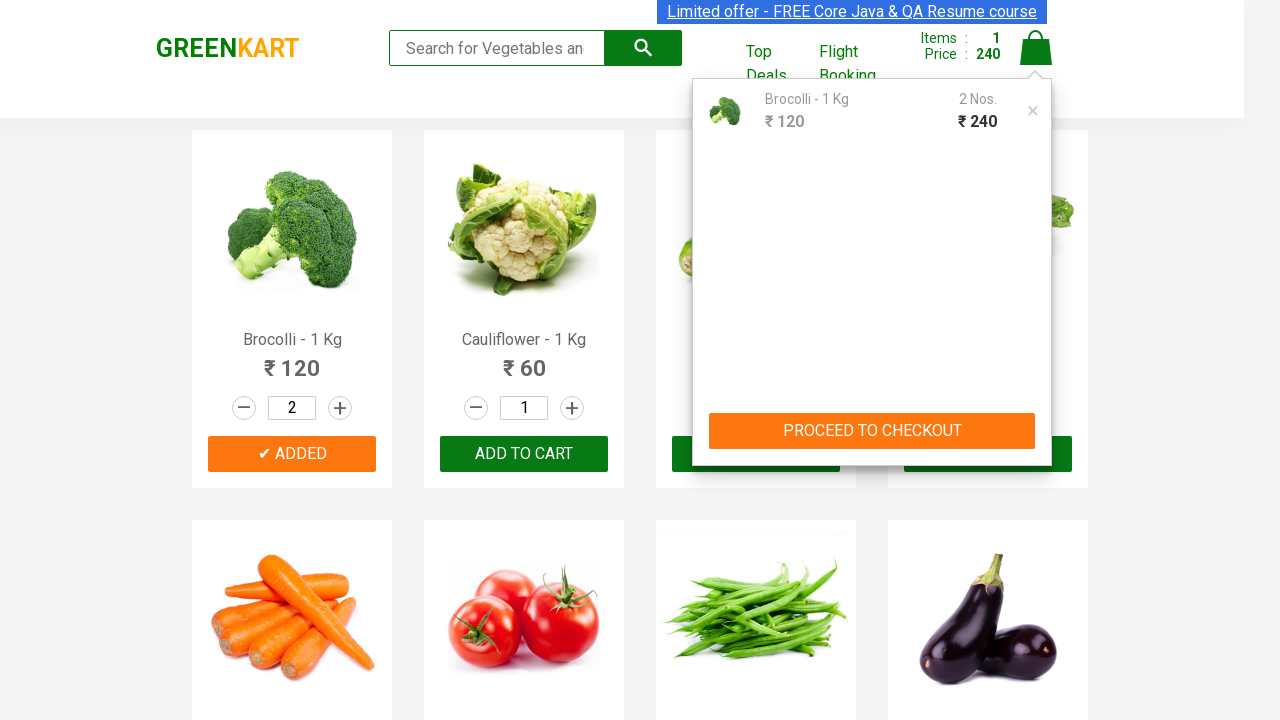

Clicked Place Order button at (1036, 420) on internal:text="Place Order"i
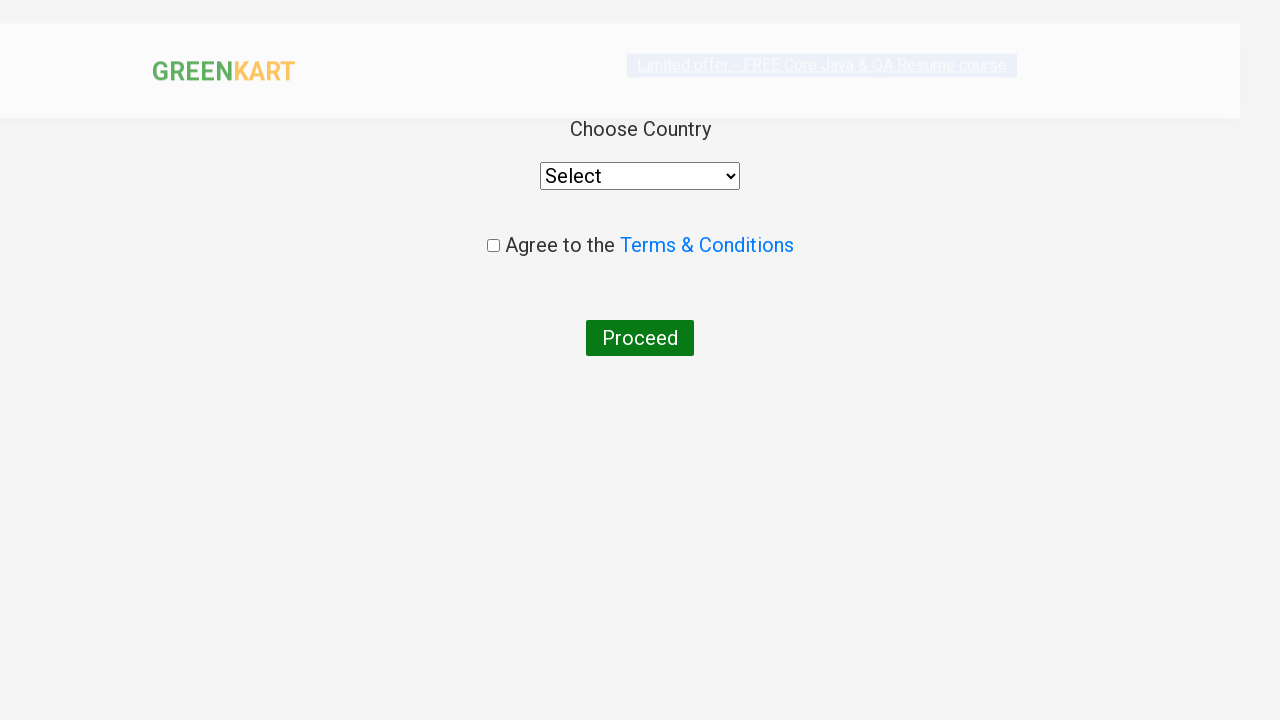

Selected Armenia from country dropdown on select
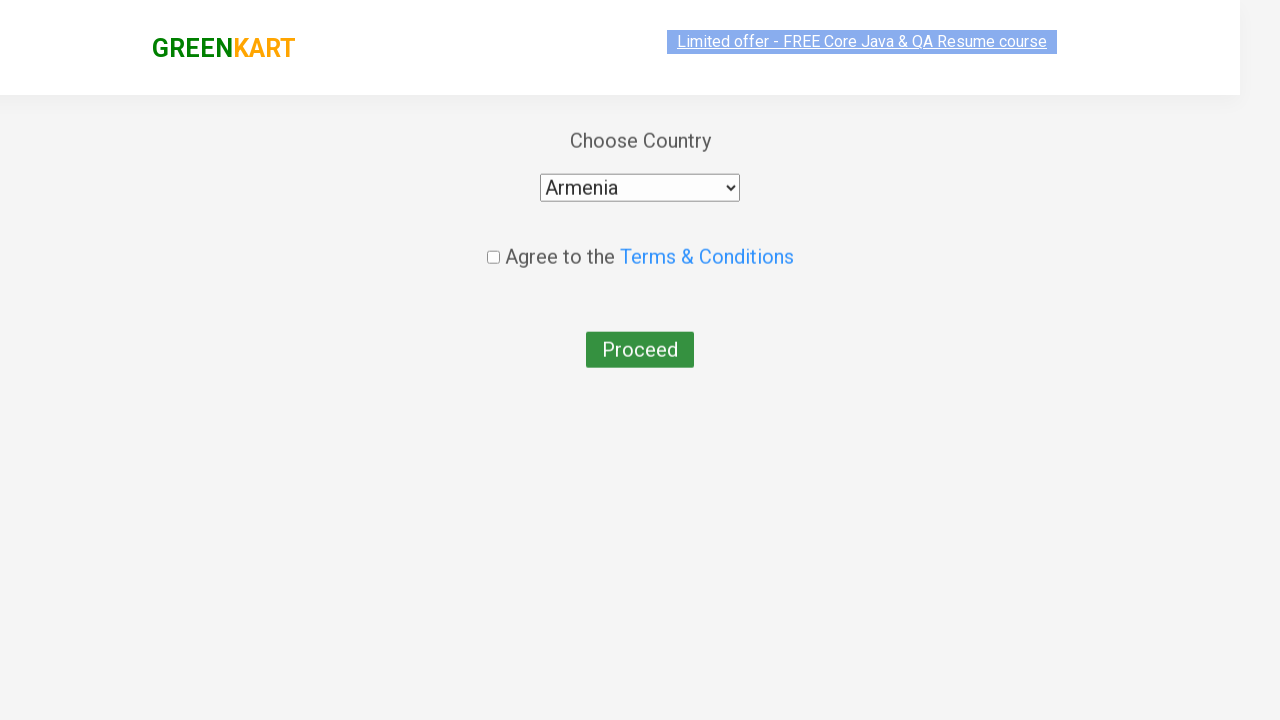

Checked the agreement checkbox at (493, 246) on [class="chkAgree"]
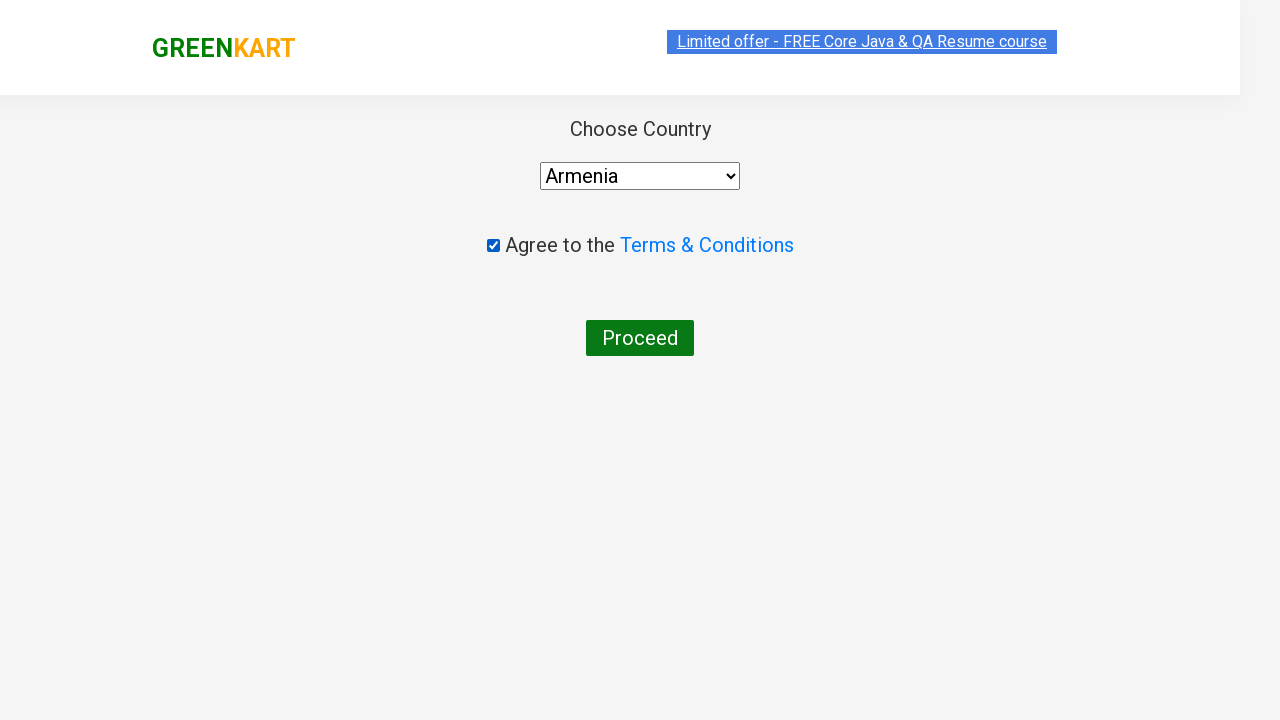

Clicked Proceed button to complete order at (640, 338) on internal:text="Proceed"i
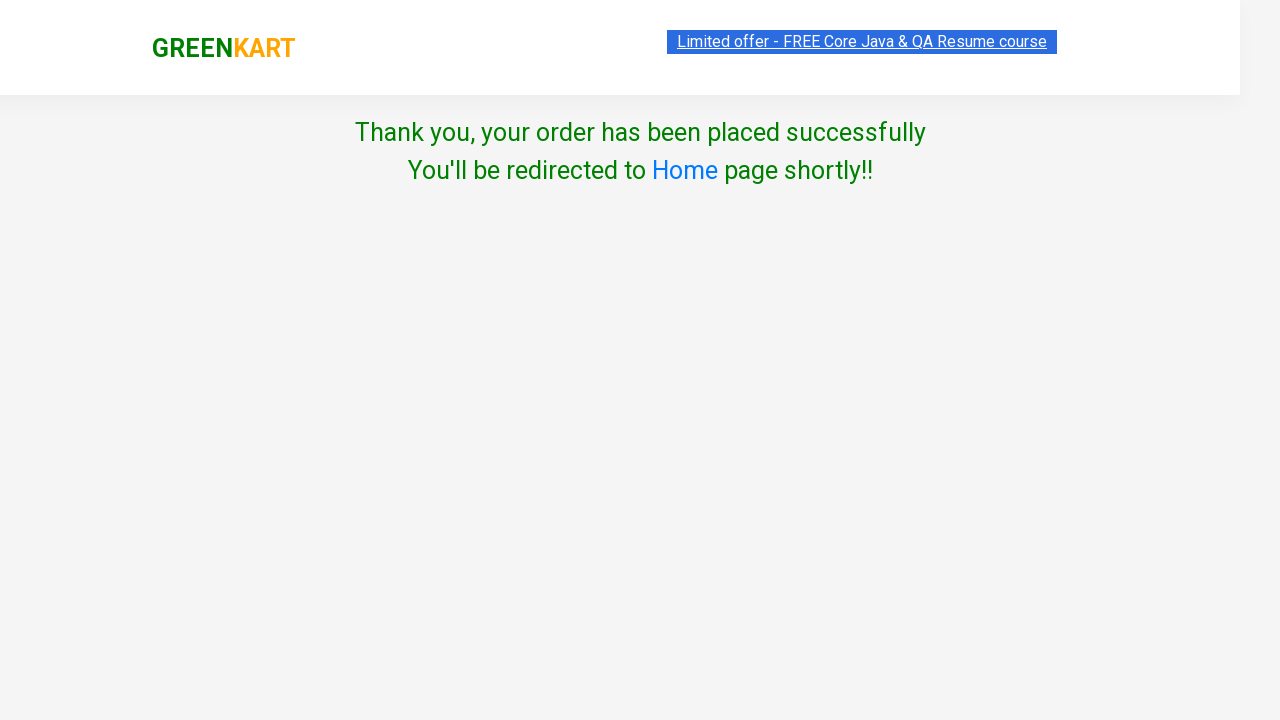

Order completed successfully - success message appeared
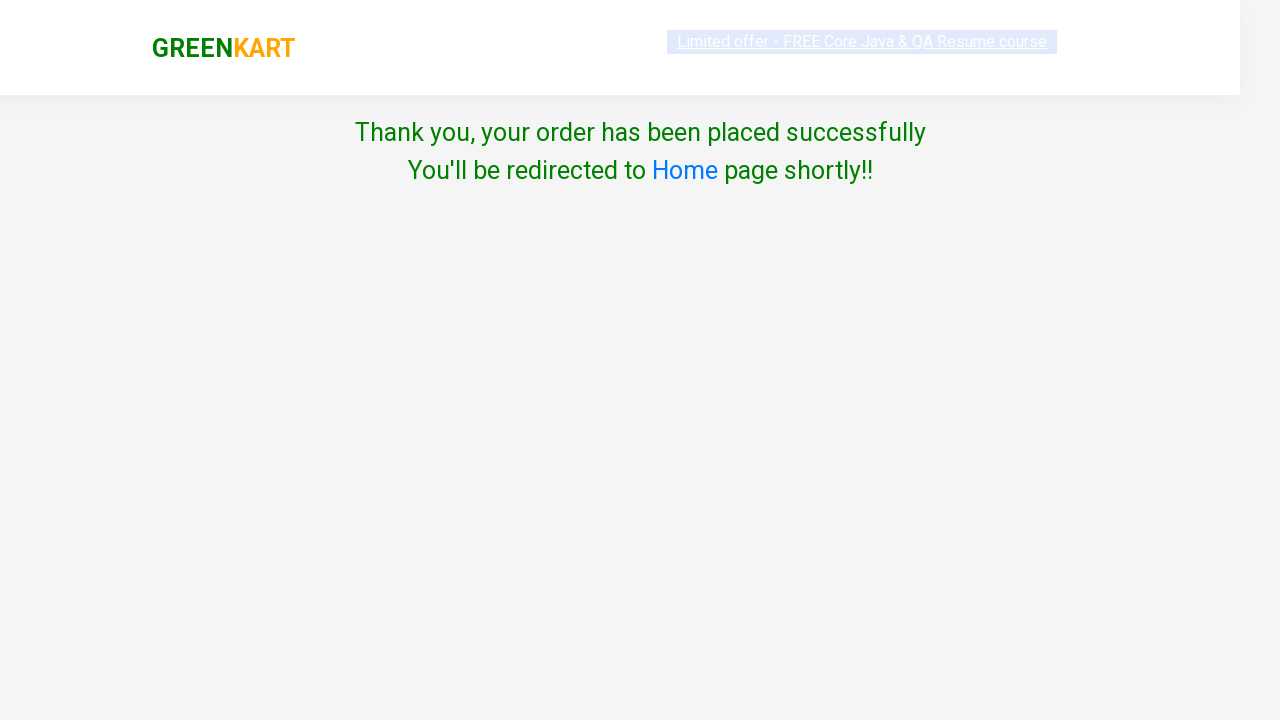

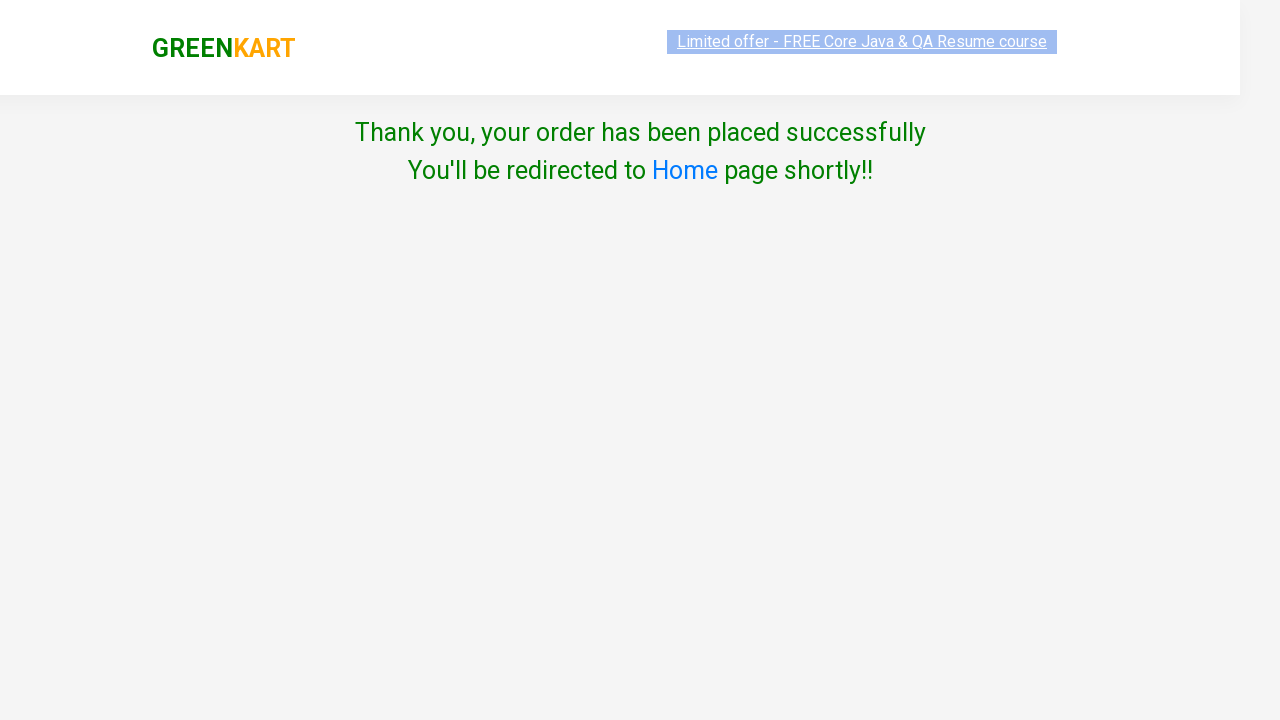